Tests multi-window/tab functionality by opening Electronics and Men Fashion pages in separate tabs/windows, then navigating between them to verify correct page context switching.

Starting URL: https://www.testotomasyonu.com

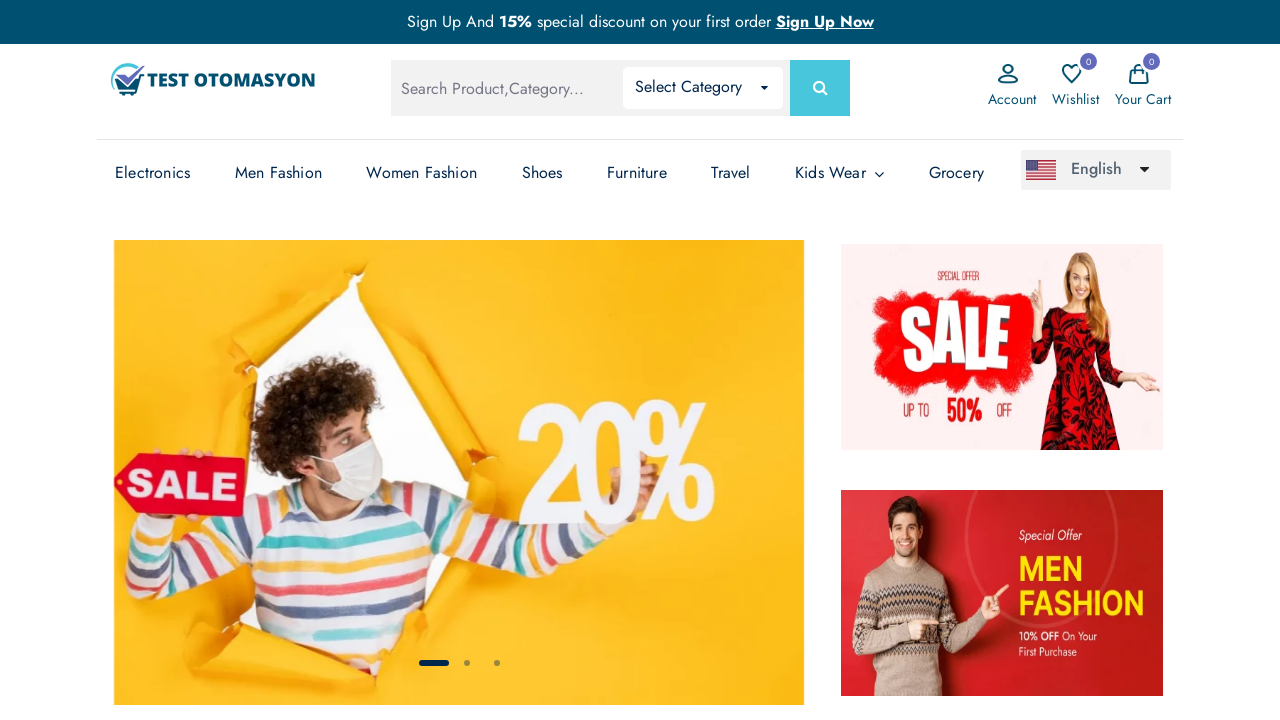

Verified homepage URL contains 'testotomasyonu'
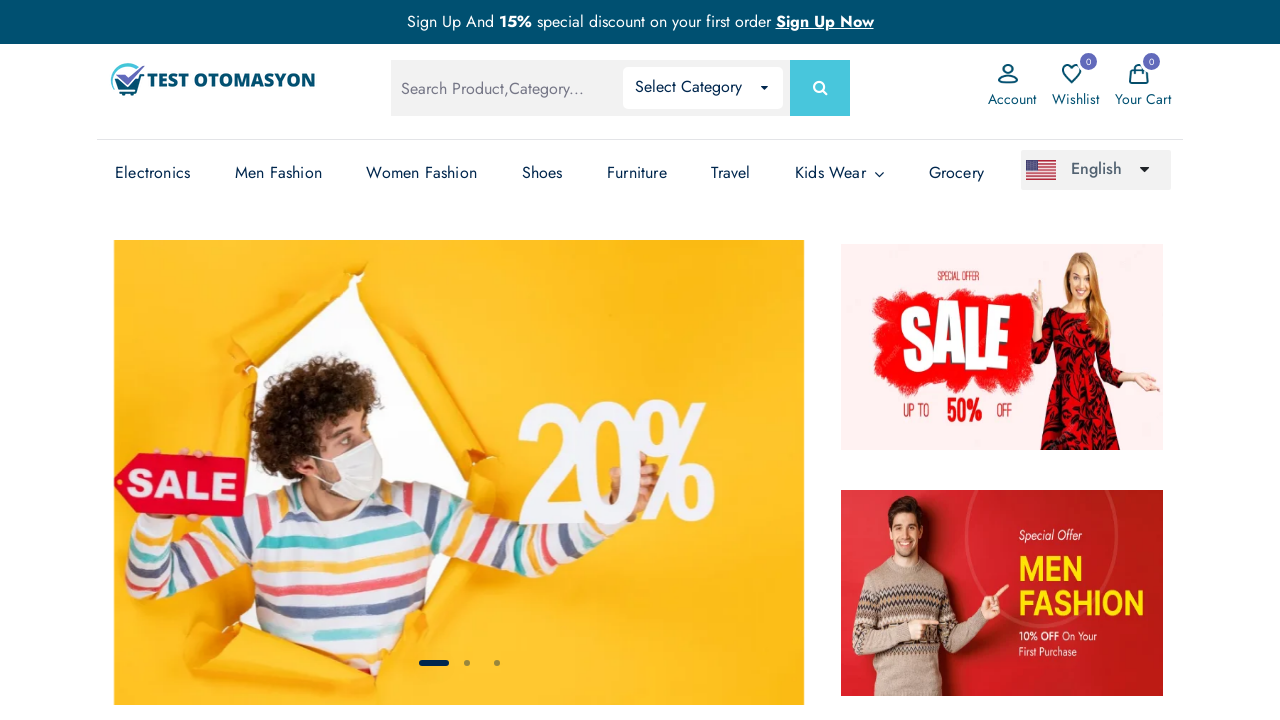

Opened a new tab/page for Electronics
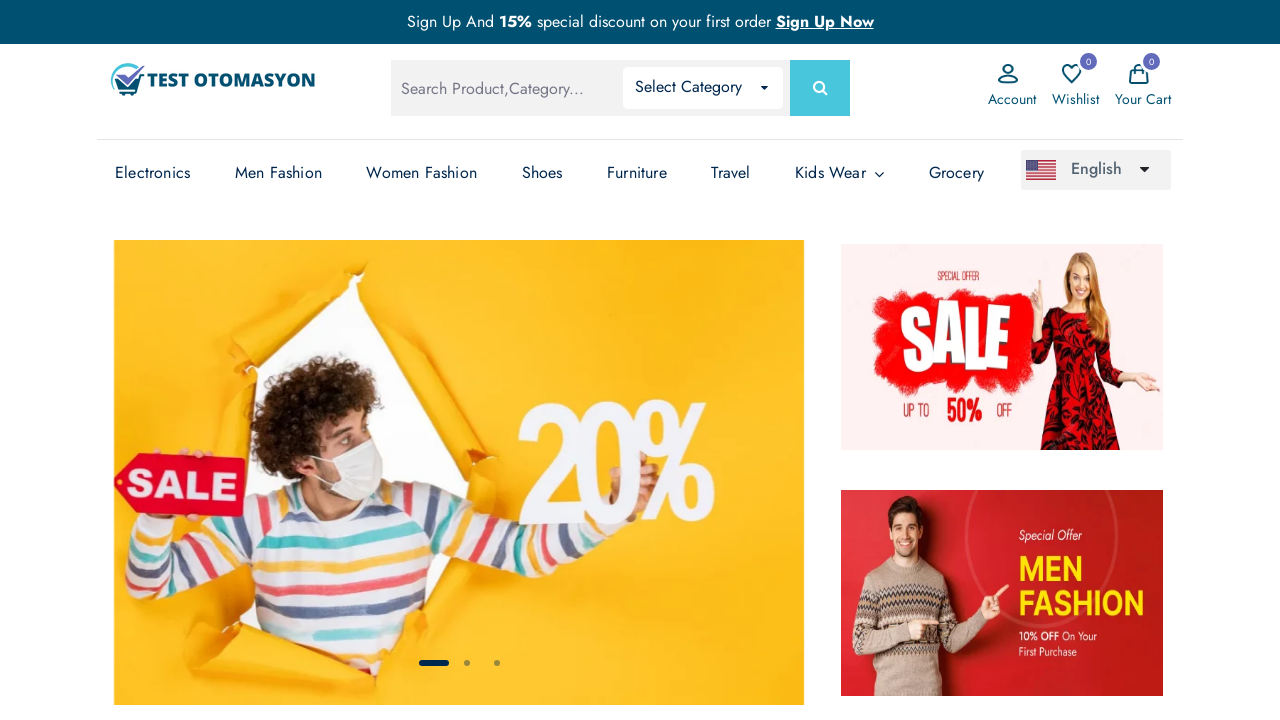

Navigated Electronics page to homepage
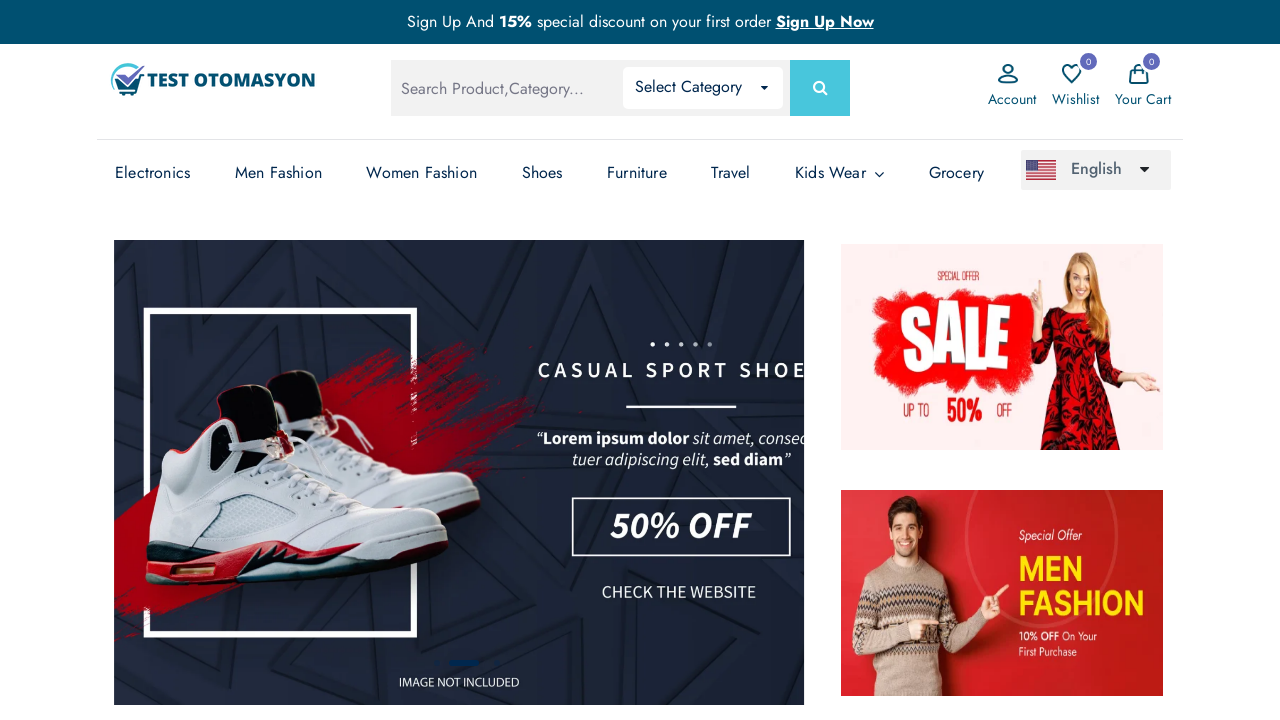

Clicked on Electronics link in new tab at (153, 173) on (//a[text()='Electronics'])[3]
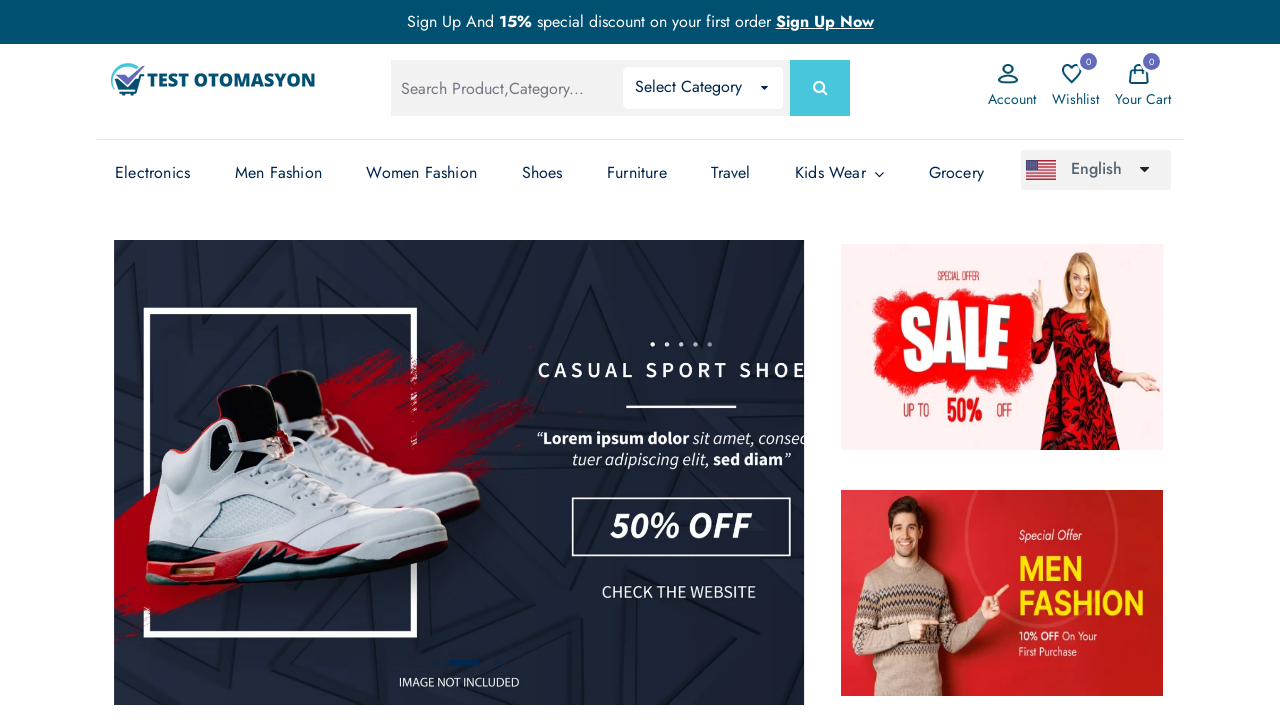

Electronics page finished loading
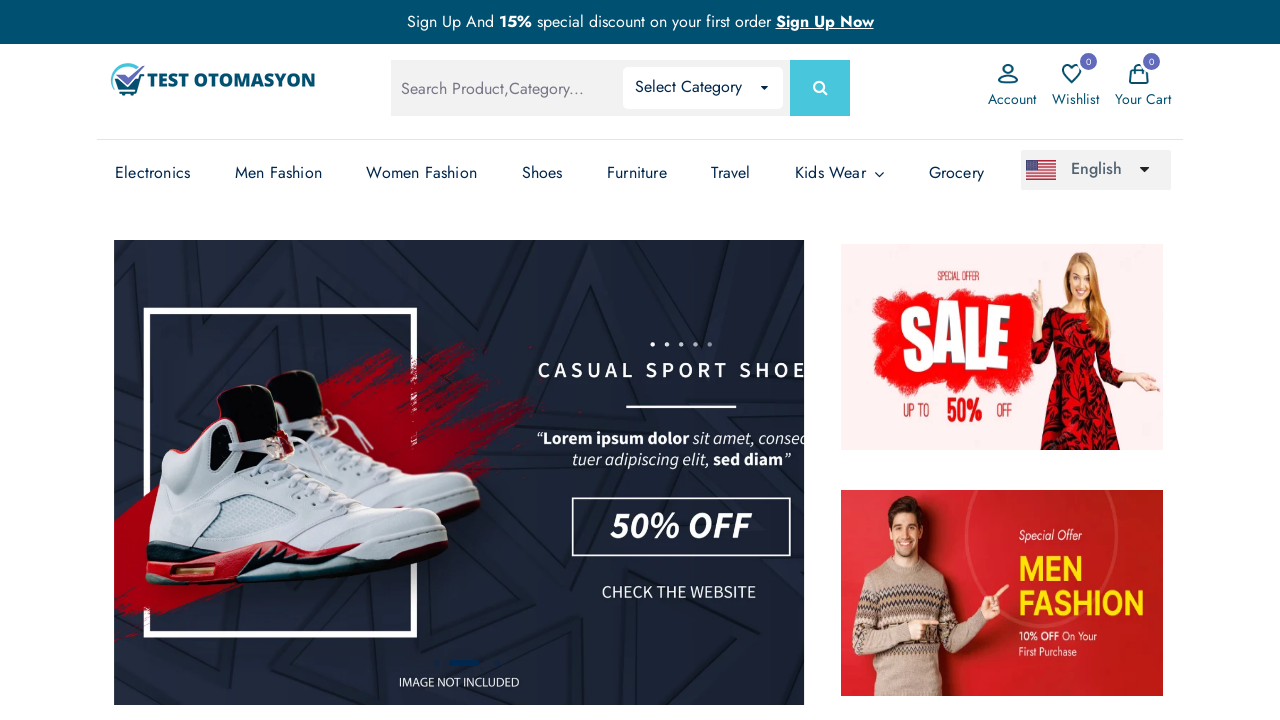

Verified Electronics page title contains 'Electronics'
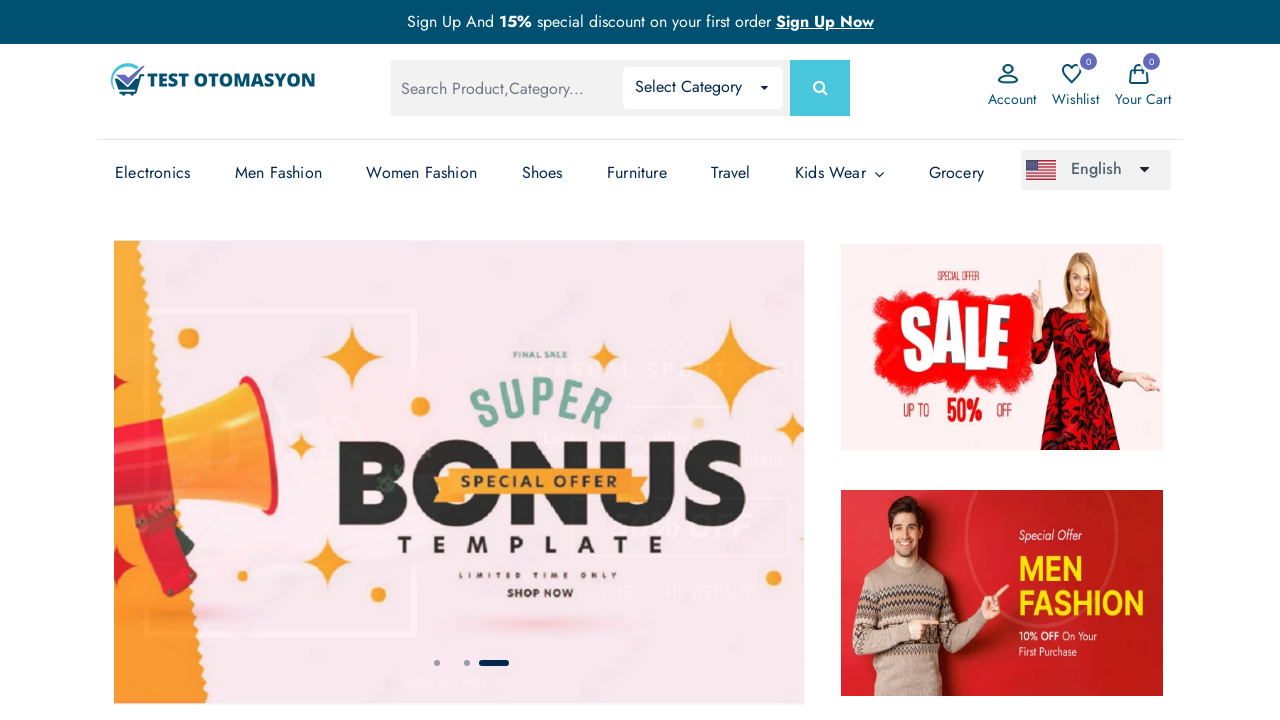

Opened a new tab/page for Men Fashion
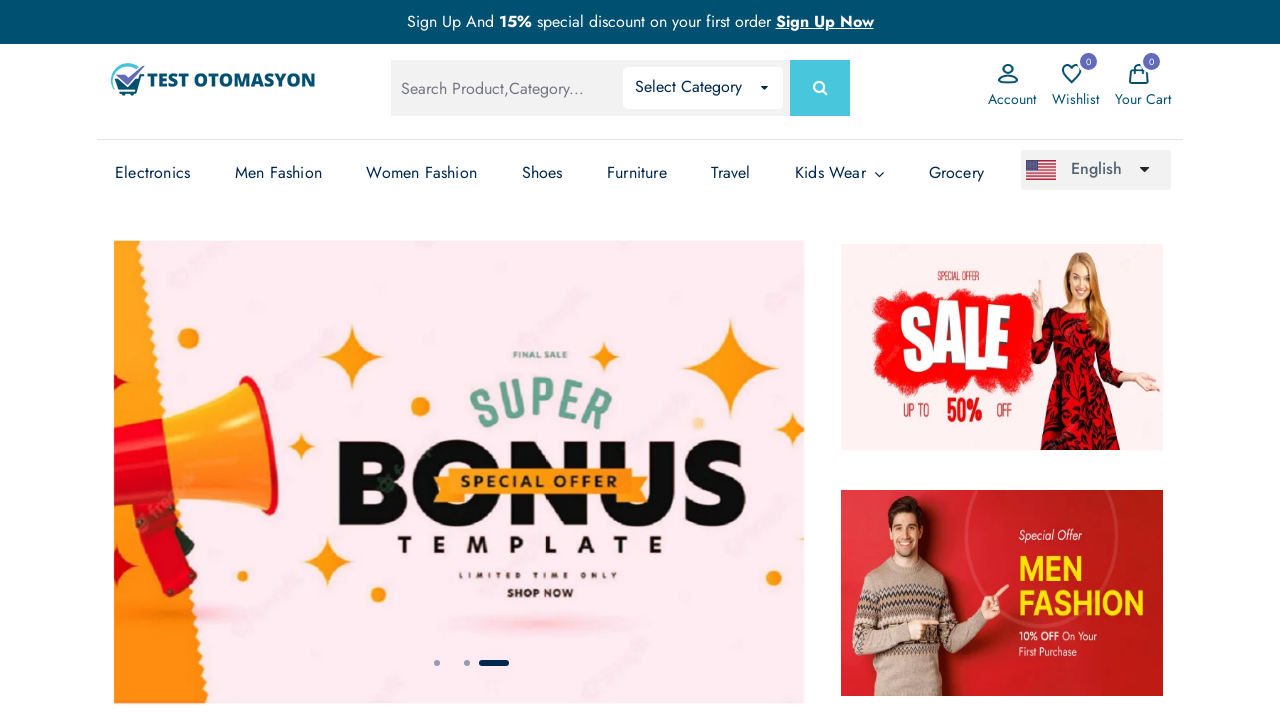

Navigated Men Fashion page to homepage
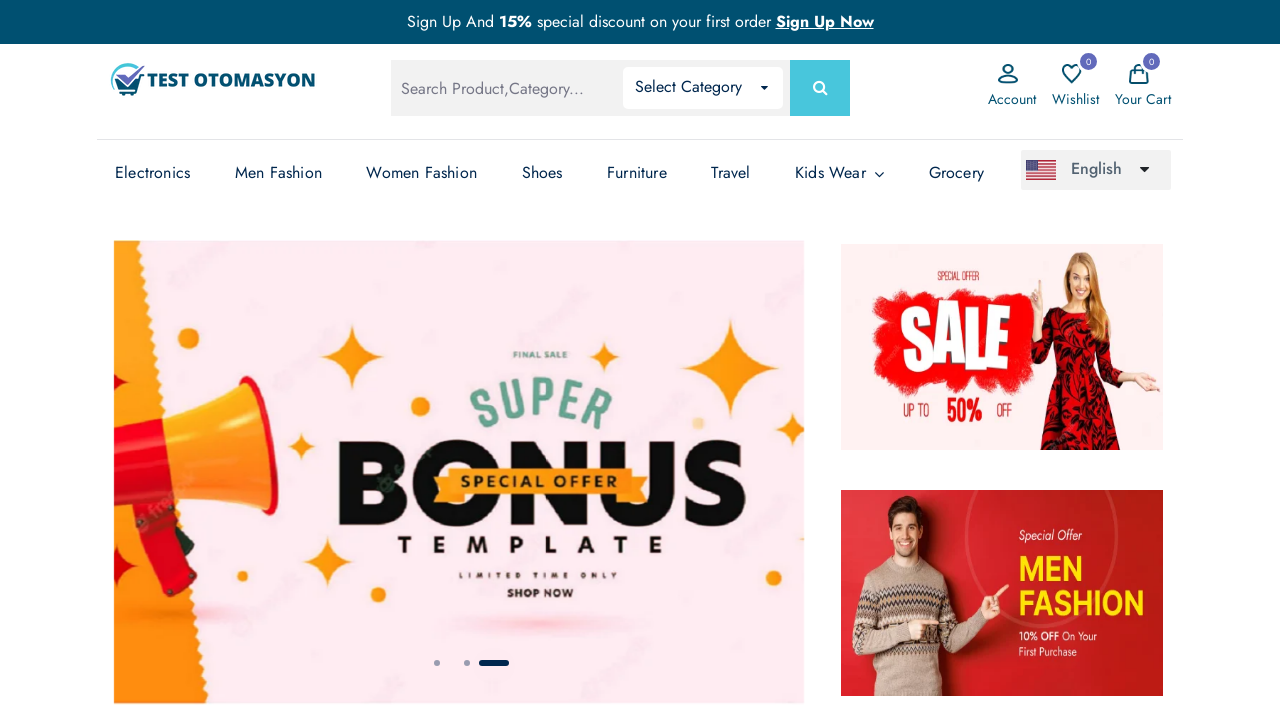

Clicked on Men Fashion link in new tab at (278, 173) on (//a[text()='Men Fashion'])[3]
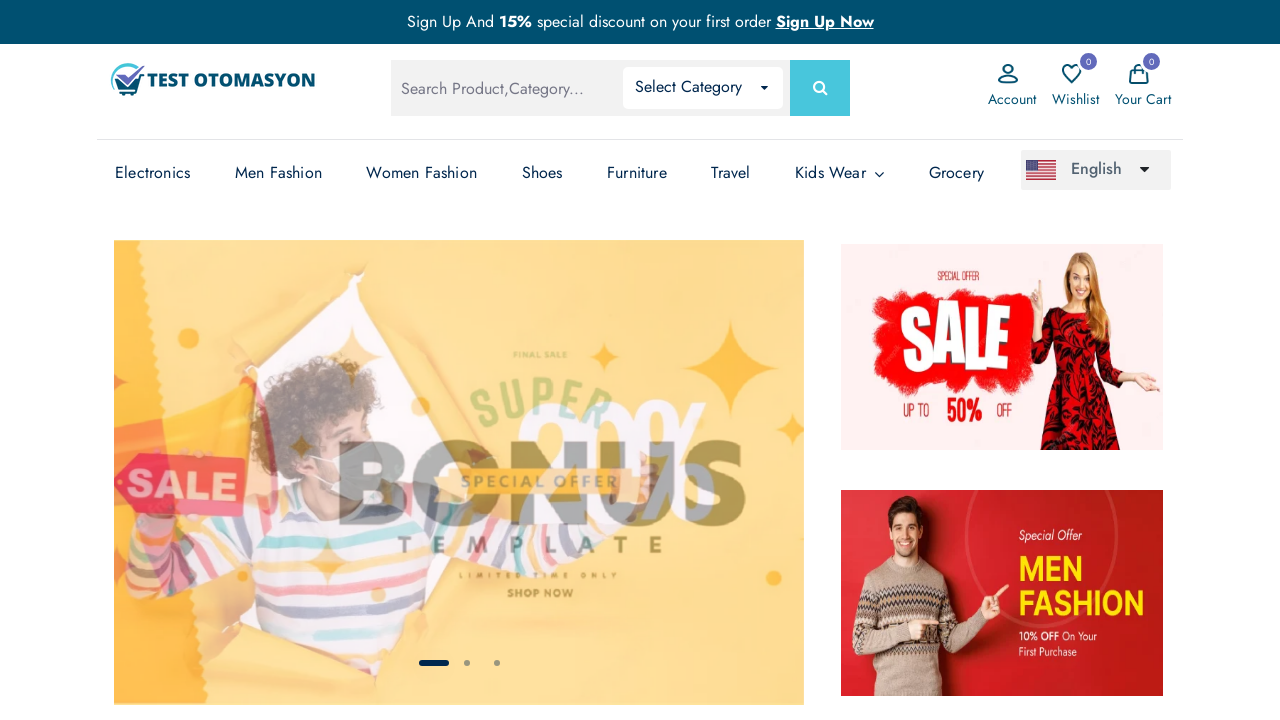

Men Fashion page finished loading
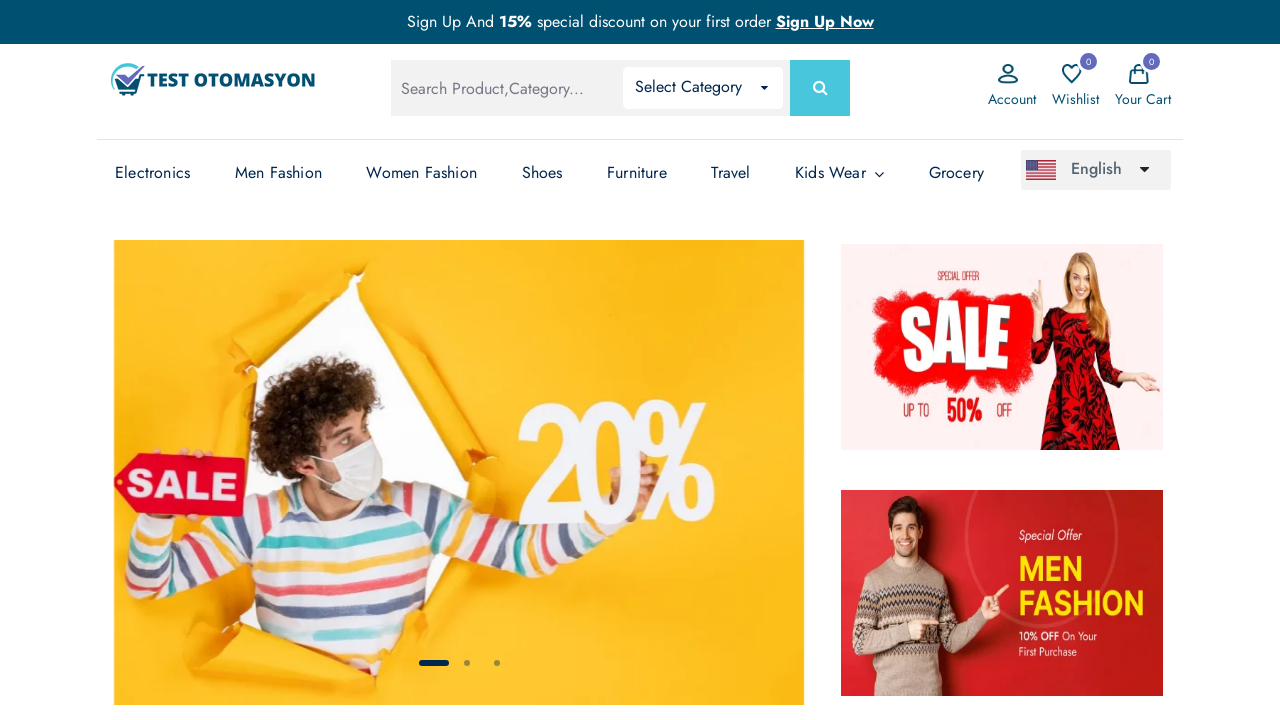

Verified Men Fashion page title contains 'Men Fashion'
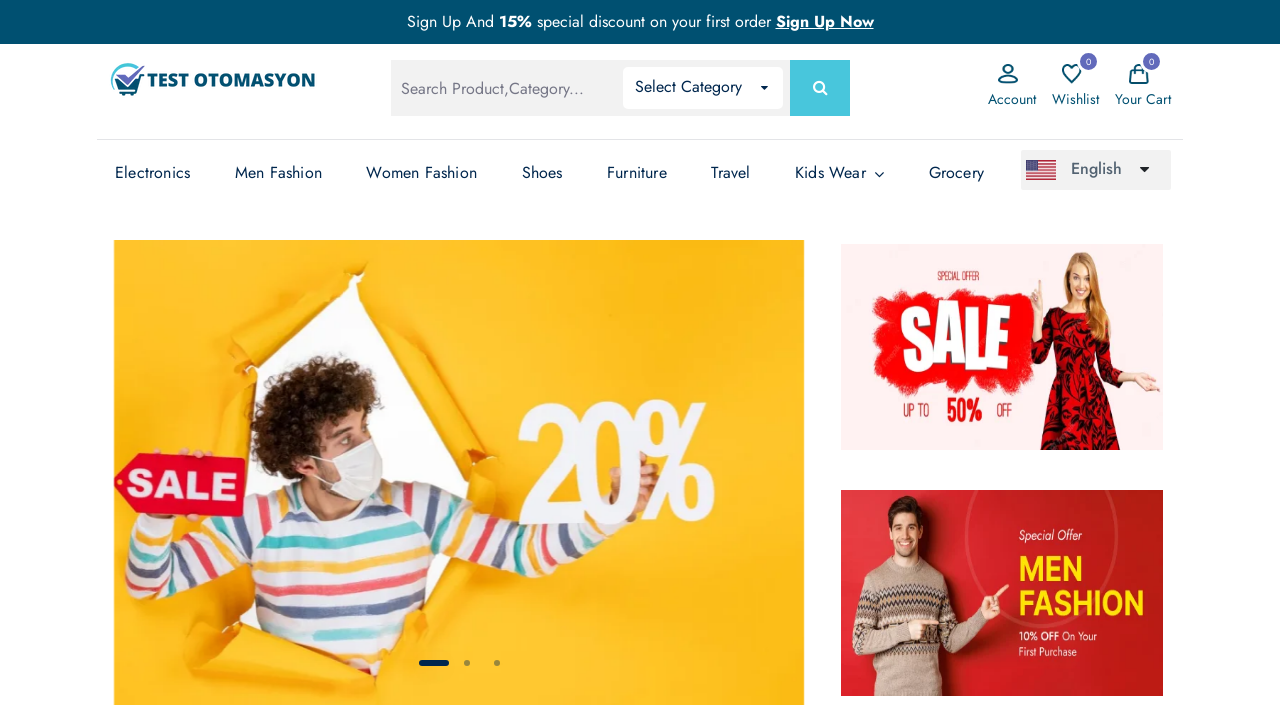

Switched back to original homepage tab
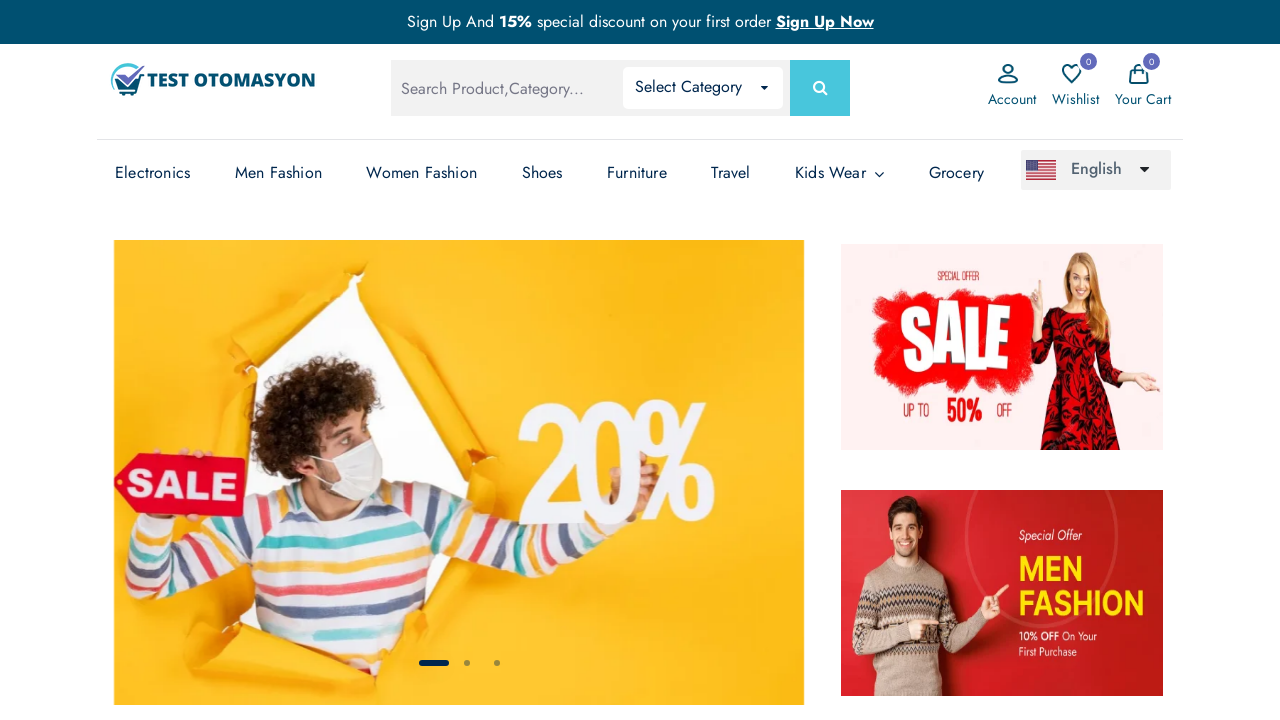

Verified original page URL is homepage
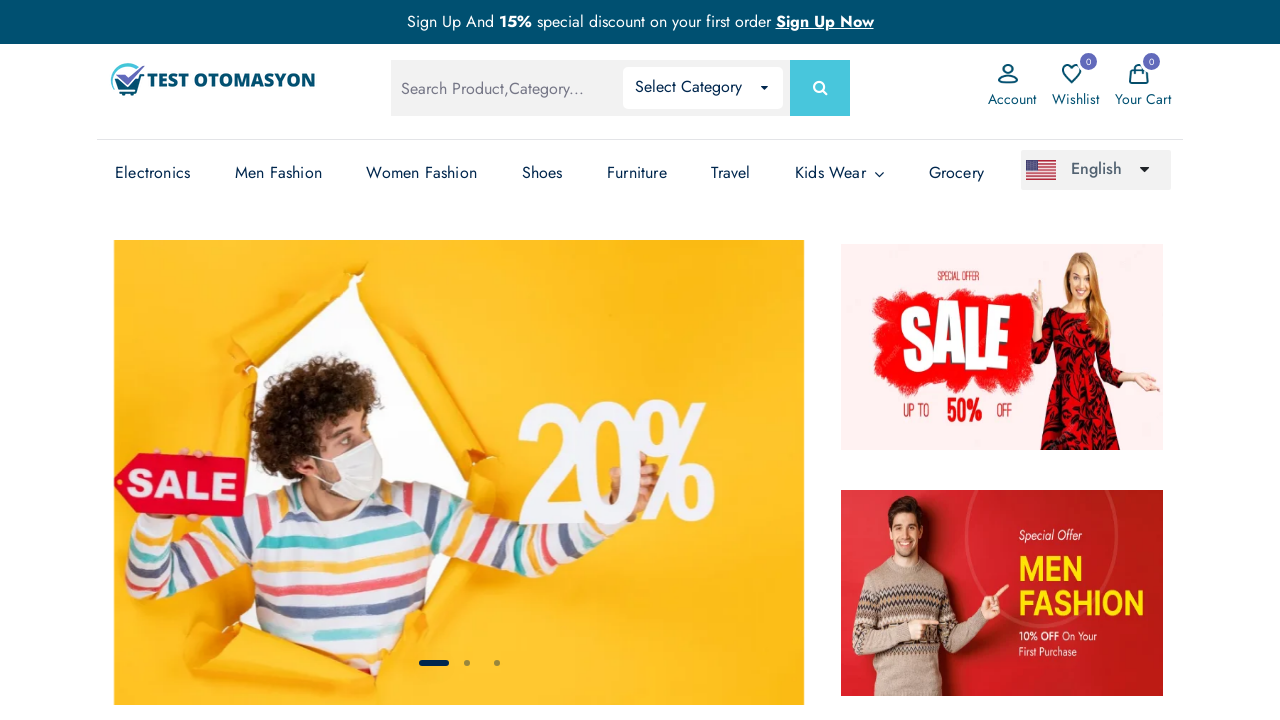

Switched to Electronics tab
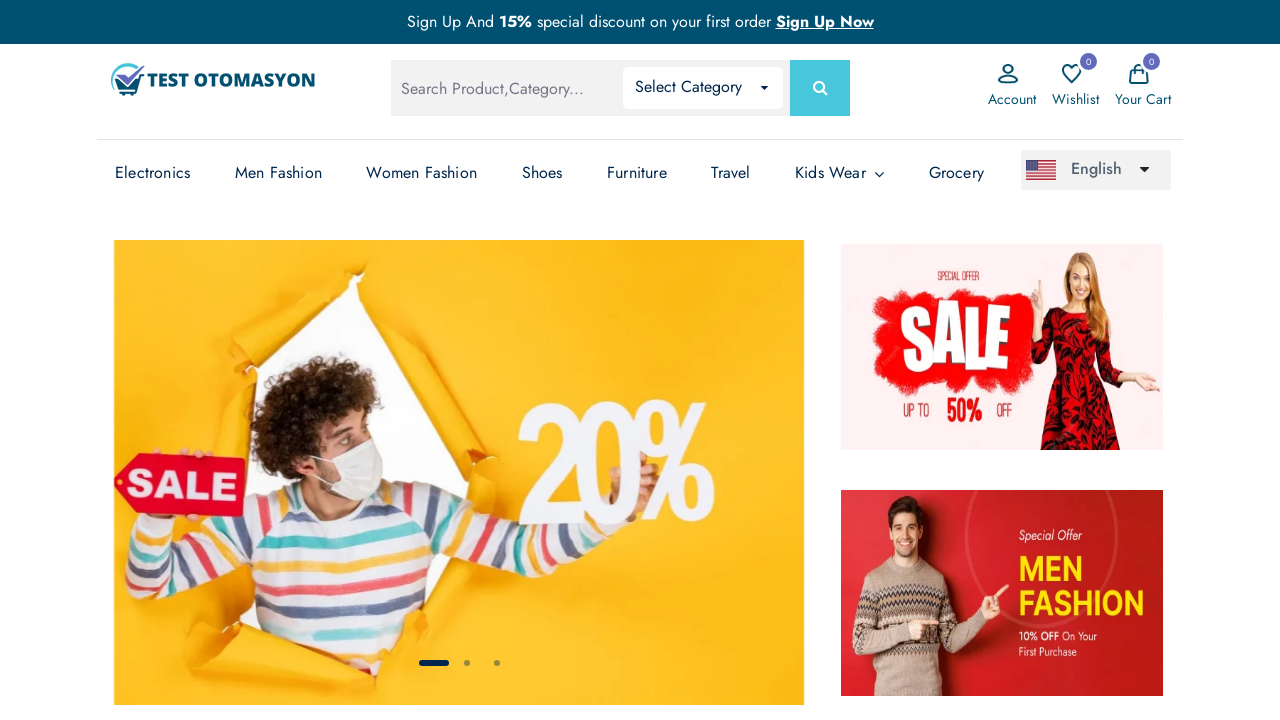

Verified Electronics tab is active with correct title
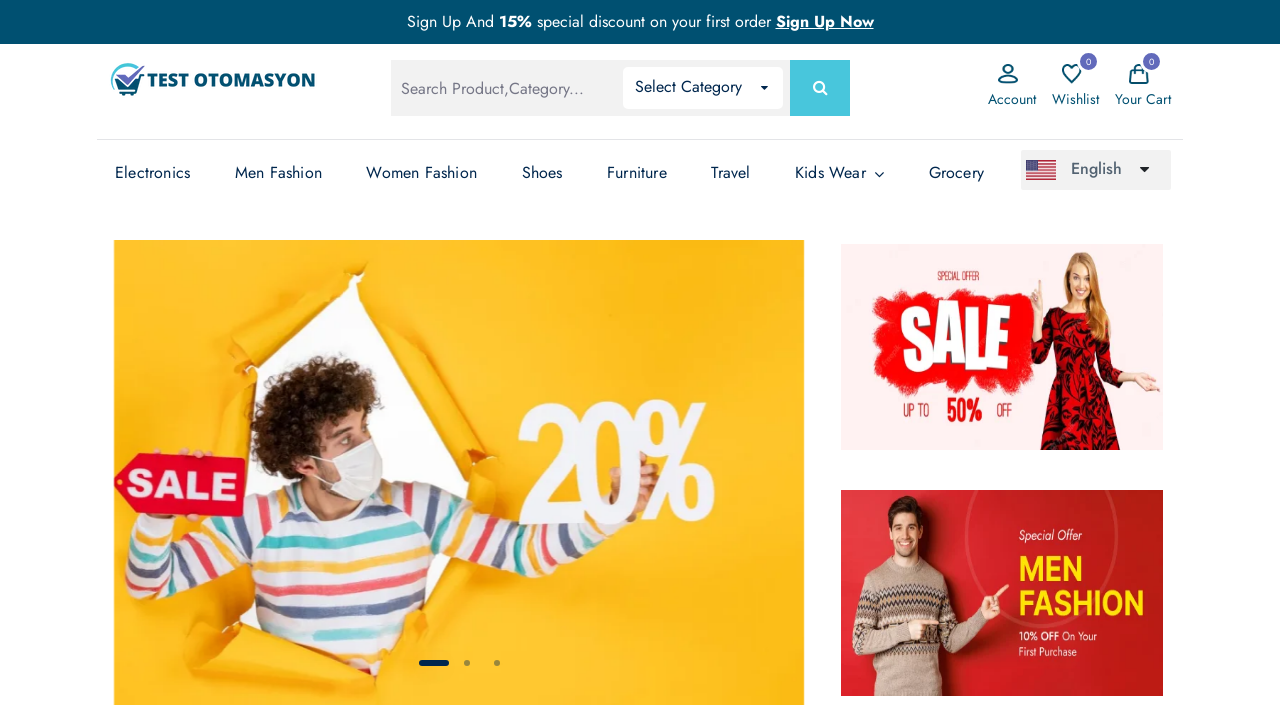

Switched to Men Fashion tab
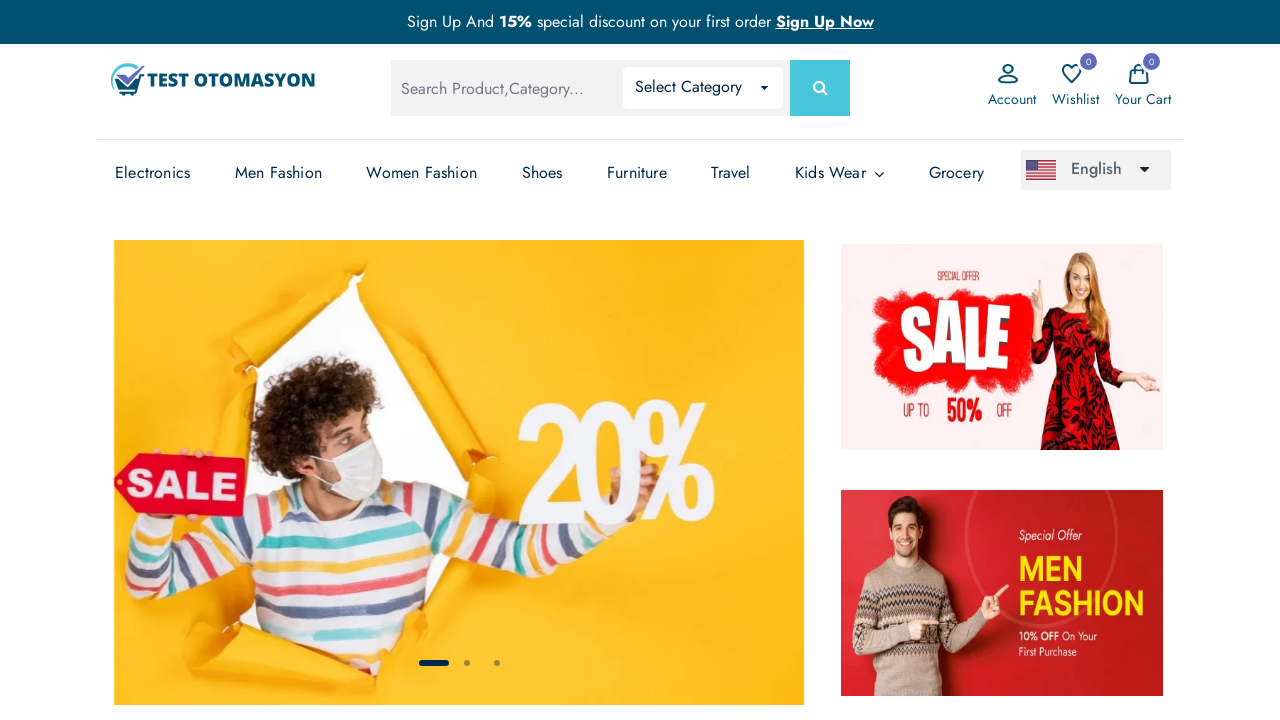

Verified Men Fashion tab is active with correct title
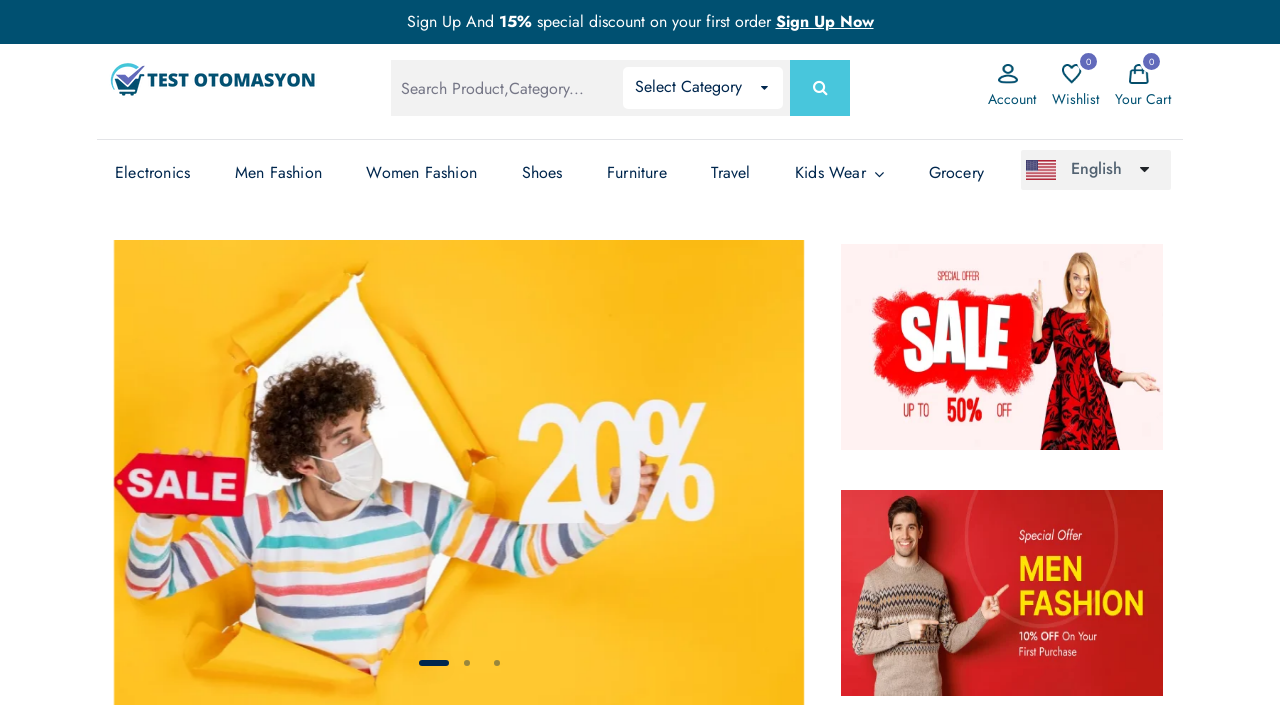

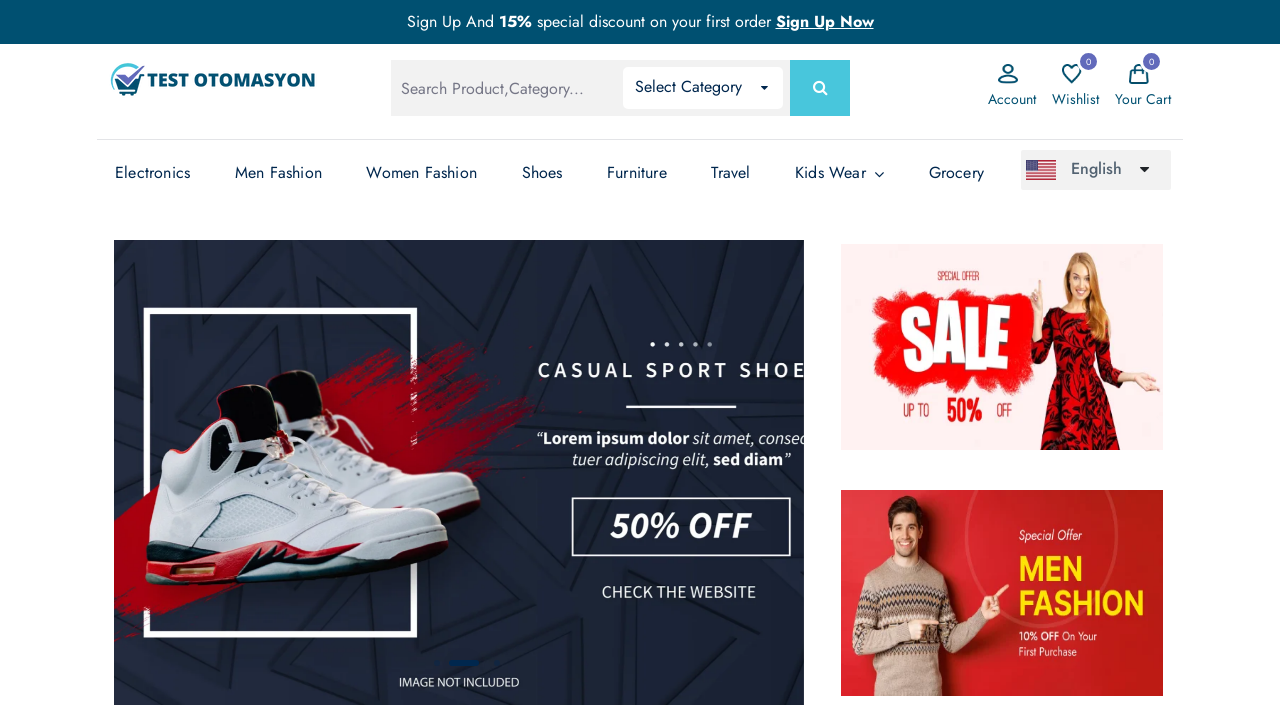